Navigates to Flipkart homepage and verifies the page loads by checking the current URL

Starting URL: https://www.flipkart.com/

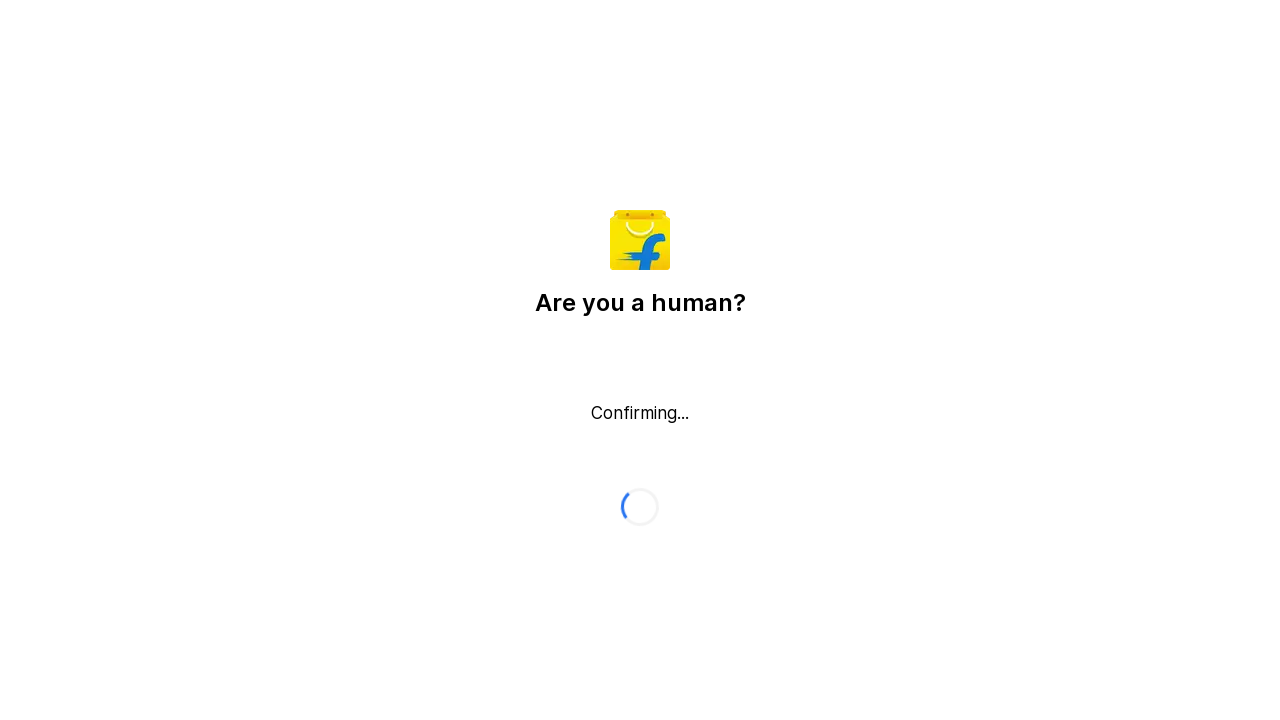

Navigated to Flipkart homepage
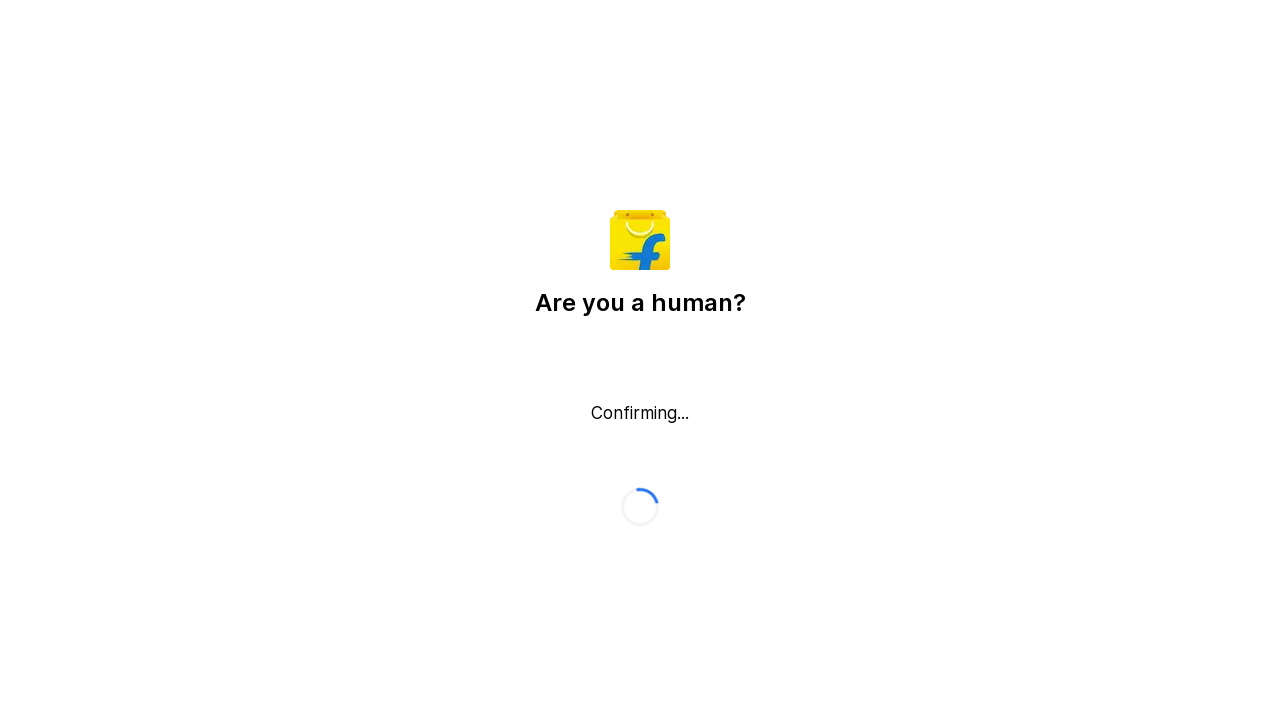

Page DOM content loaded
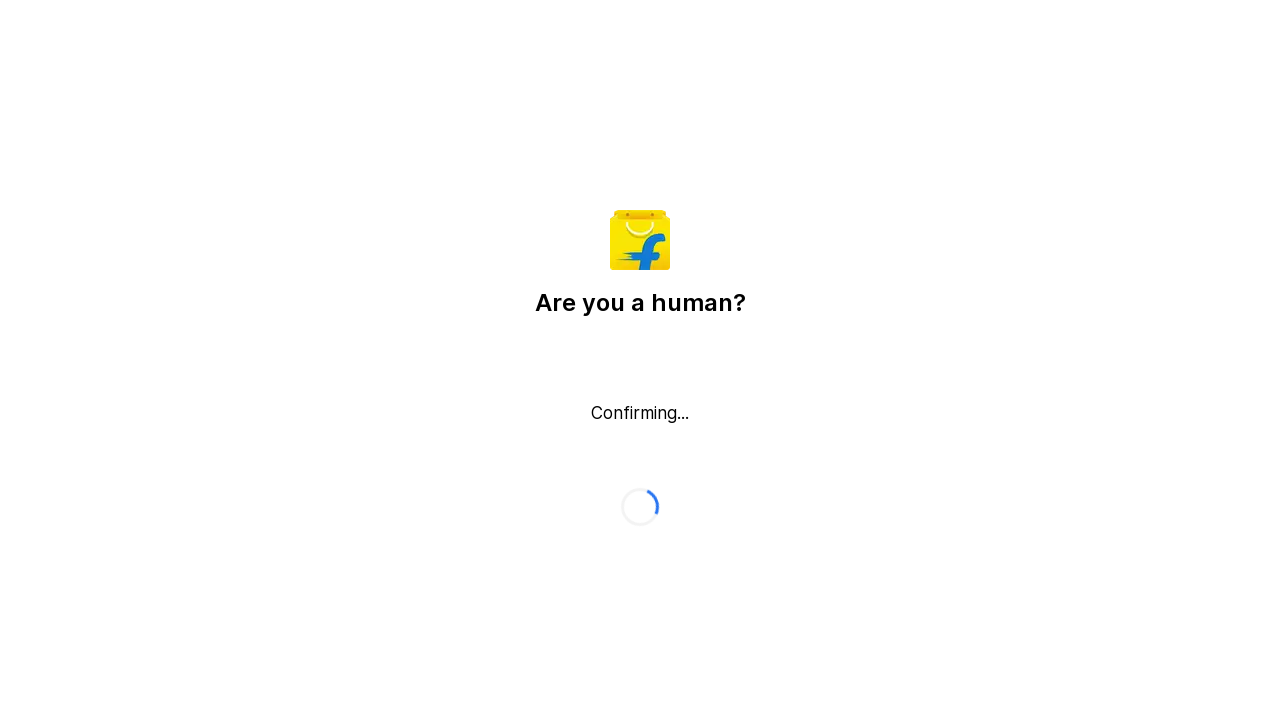

Retrieved current page URL
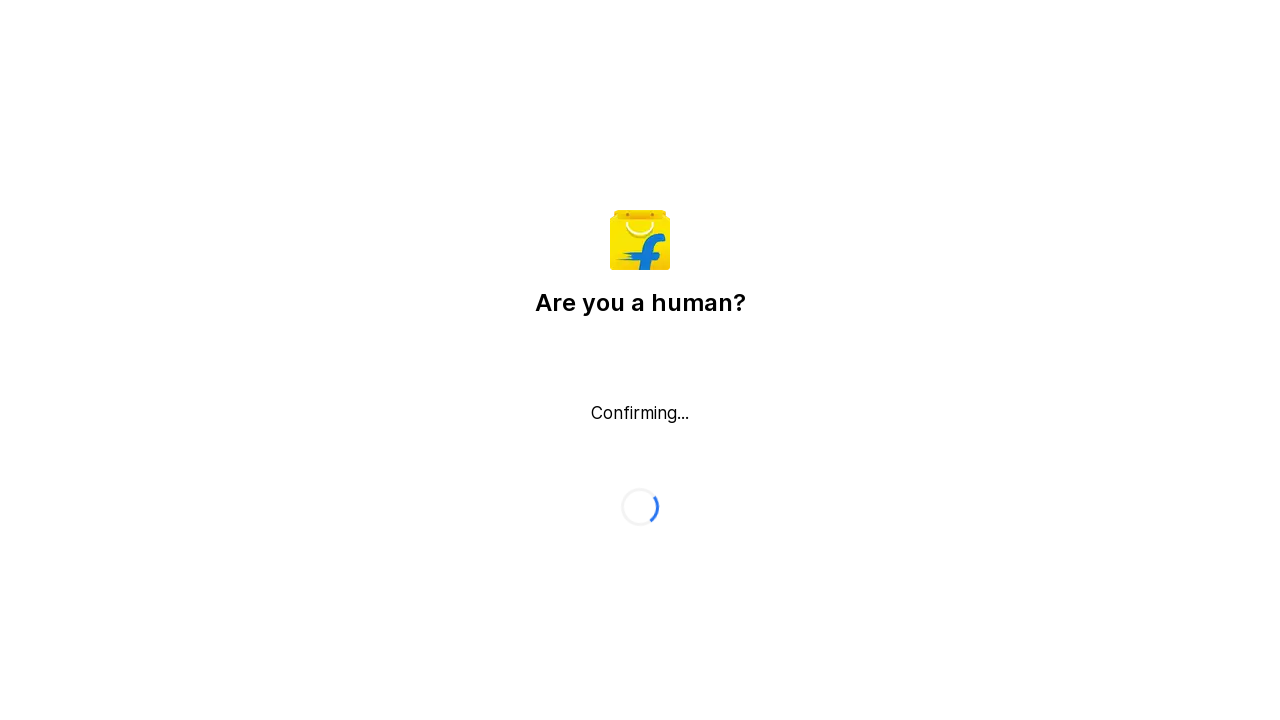

Verified that current URL contains 'flipkart.com'
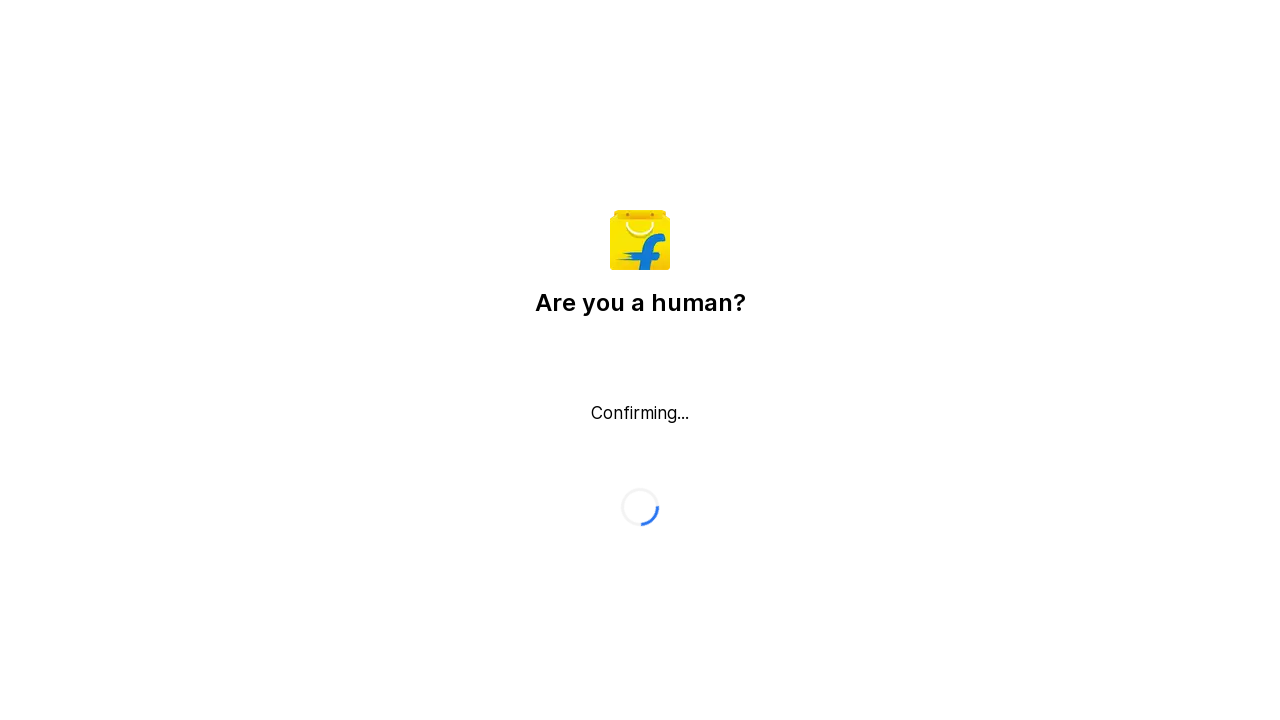

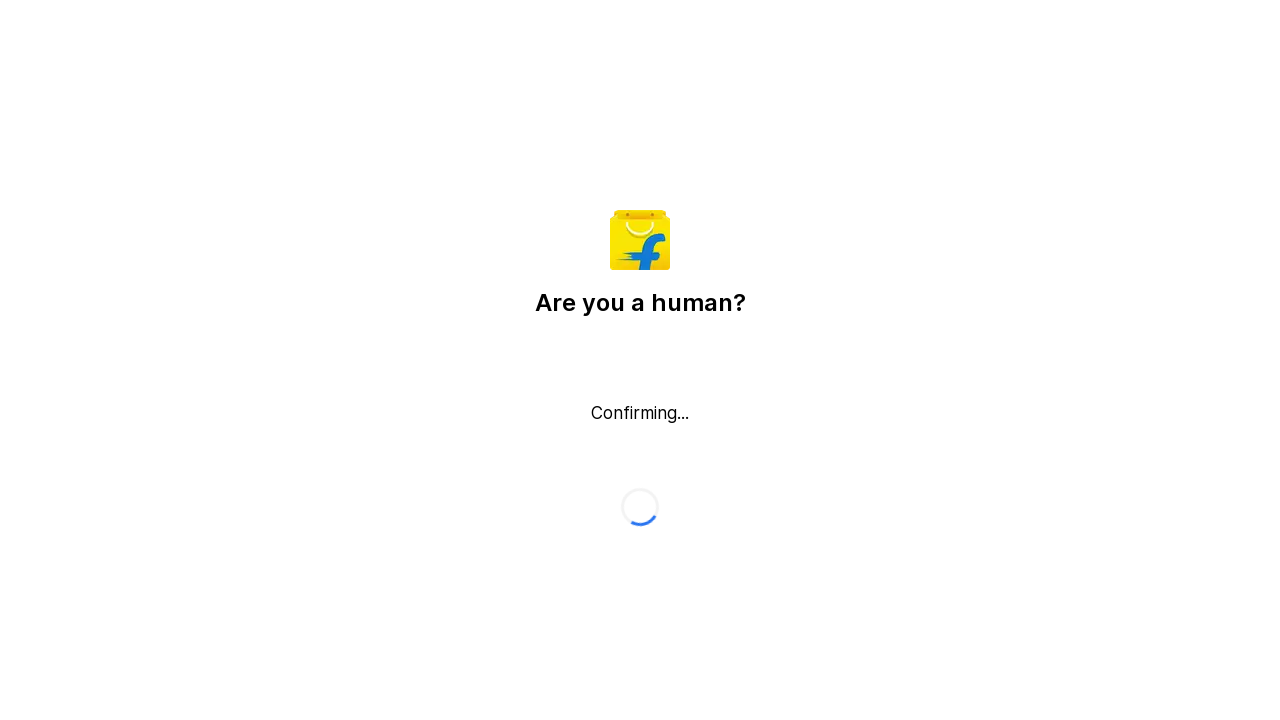